Navigates to the DemoQA homepage and verifies that a specific element (appears to be an image/card element) is visible on the page.

Starting URL: https://demoqa.com/

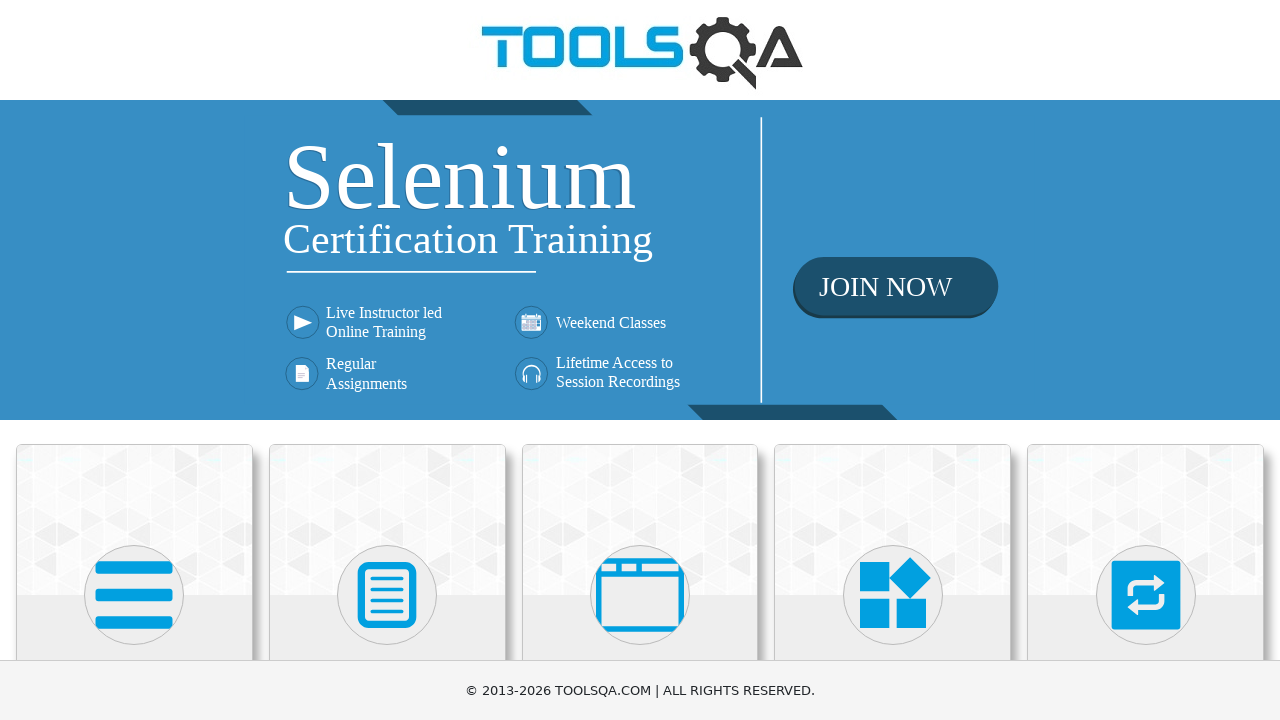

Navigated to DemoQA homepage
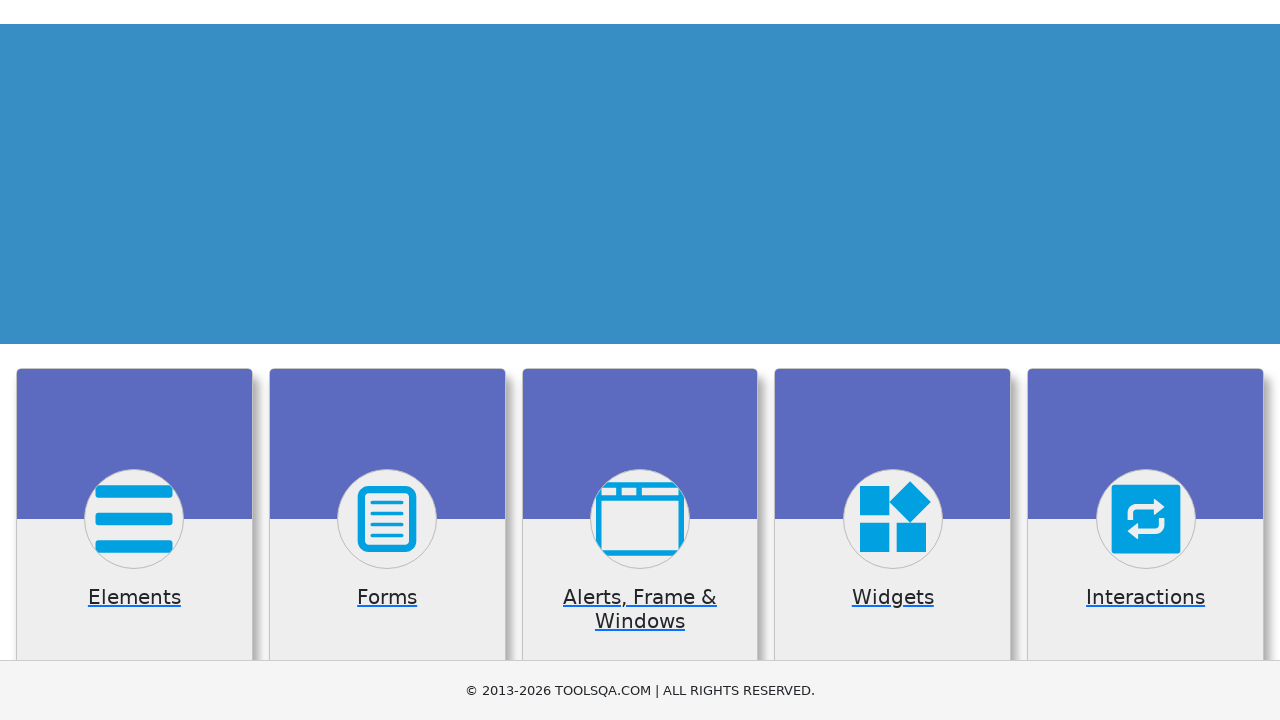

Card body element is visible on the page
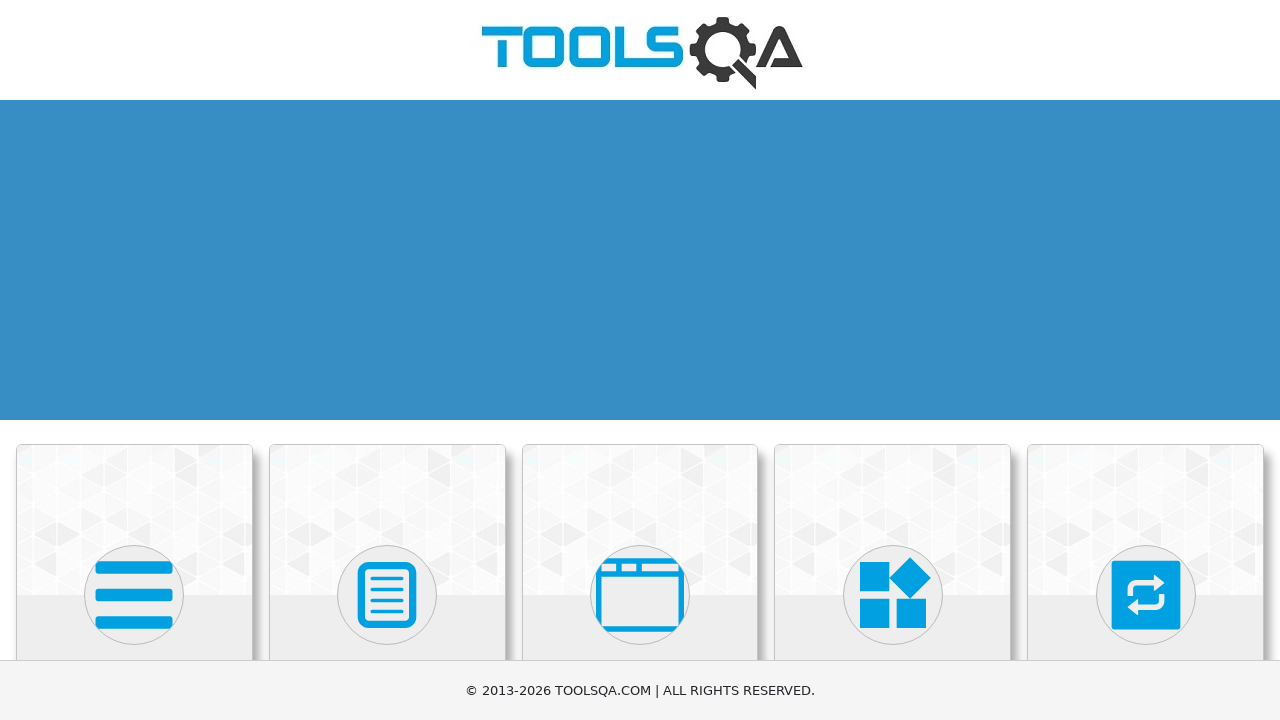

Located first category card element
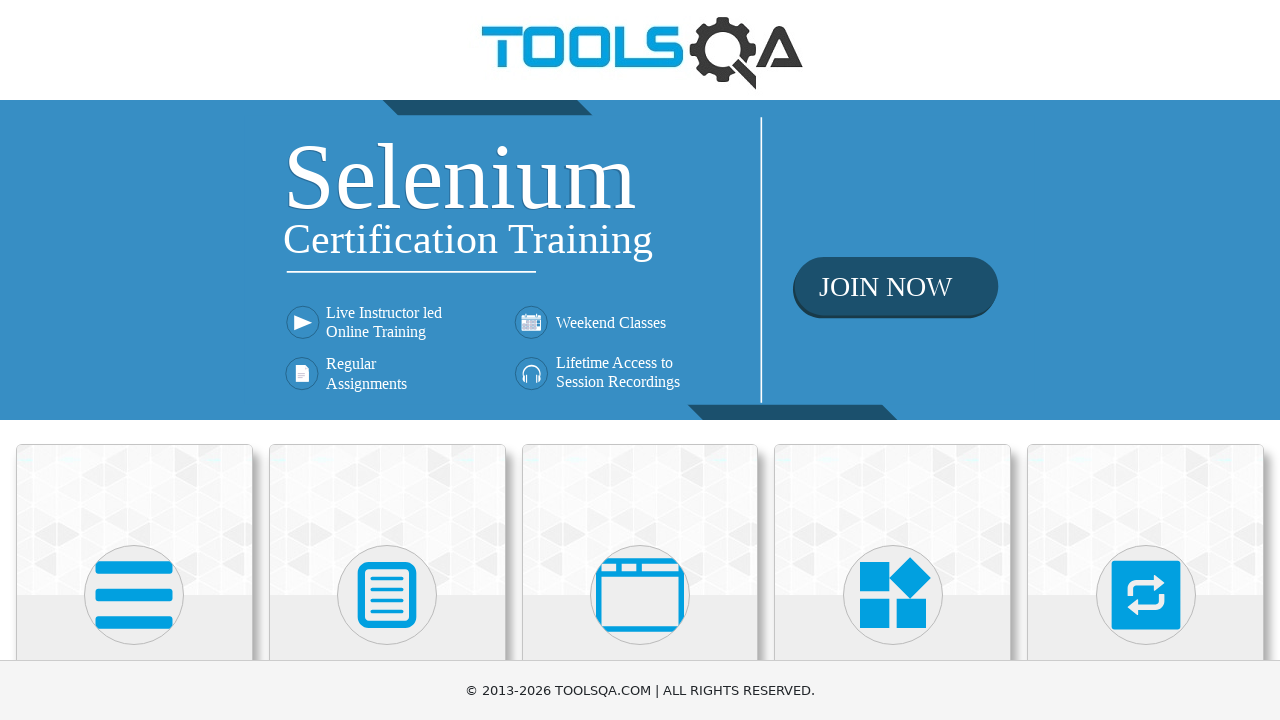

Verified that the category card element is visible
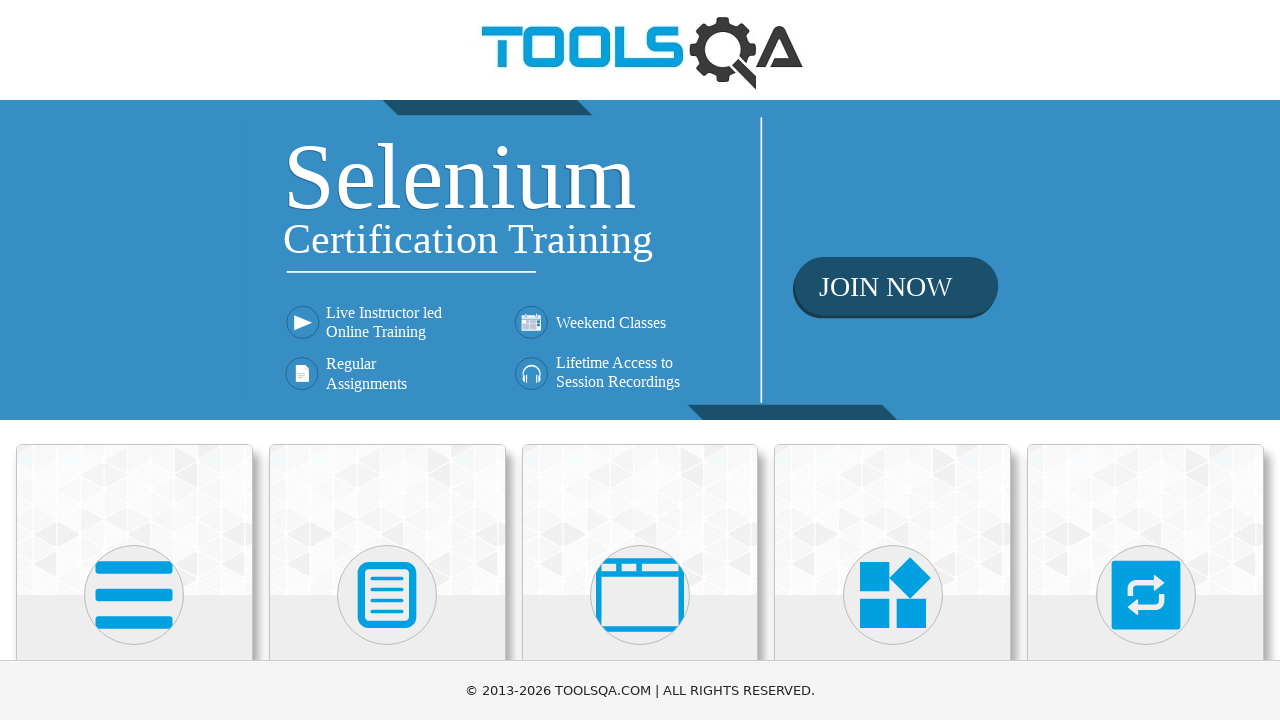

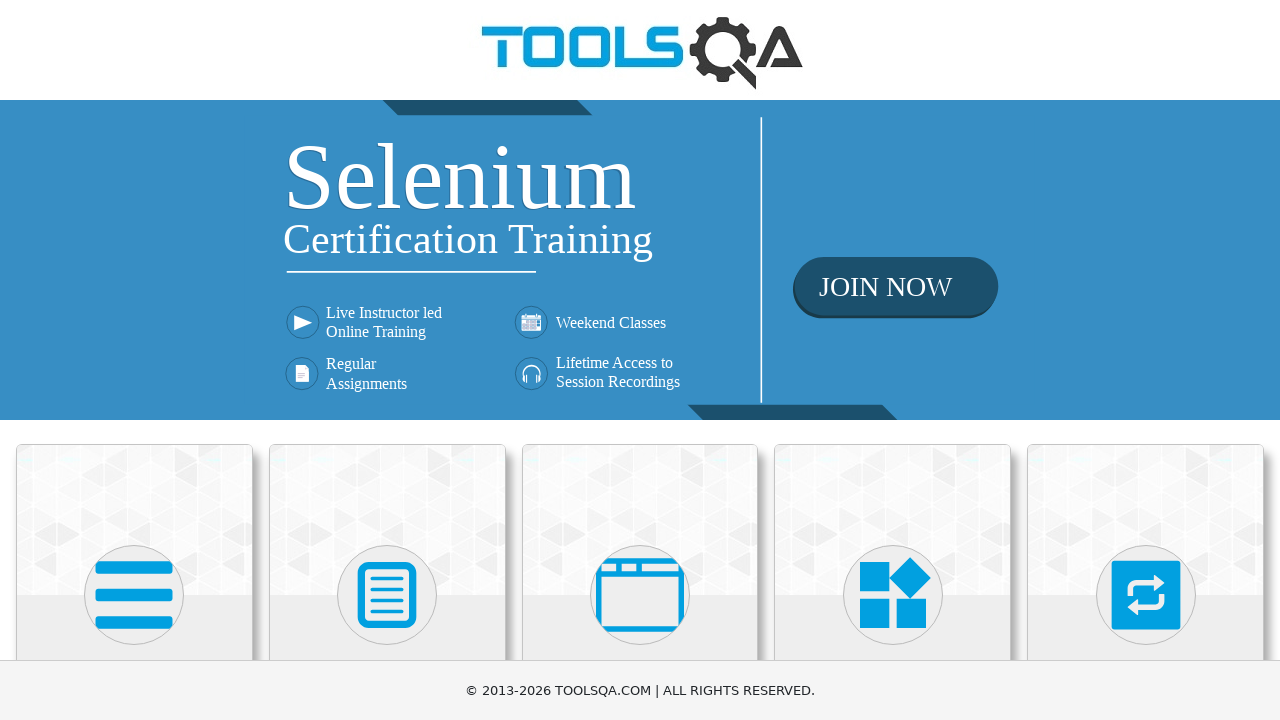